Tests the scientific calculator functionality by clicking number buttons and operators to perform addition (14+) and subtraction (68-) operations.

Starting URL: https://www.calculator.net/

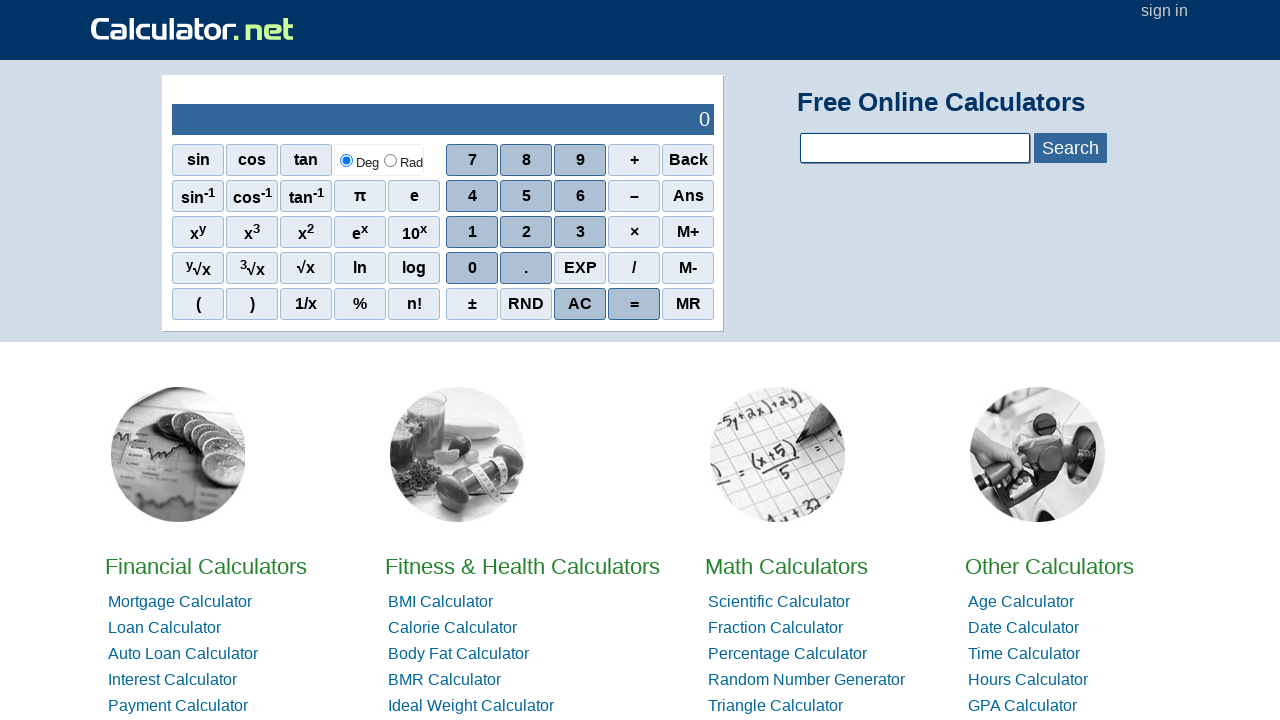

Clicked number 1 on the calculator at (472, 232) on xpath=//*[@id='sciout']/tbody/tr[2]/td[2]/div/div[3]/span[1]
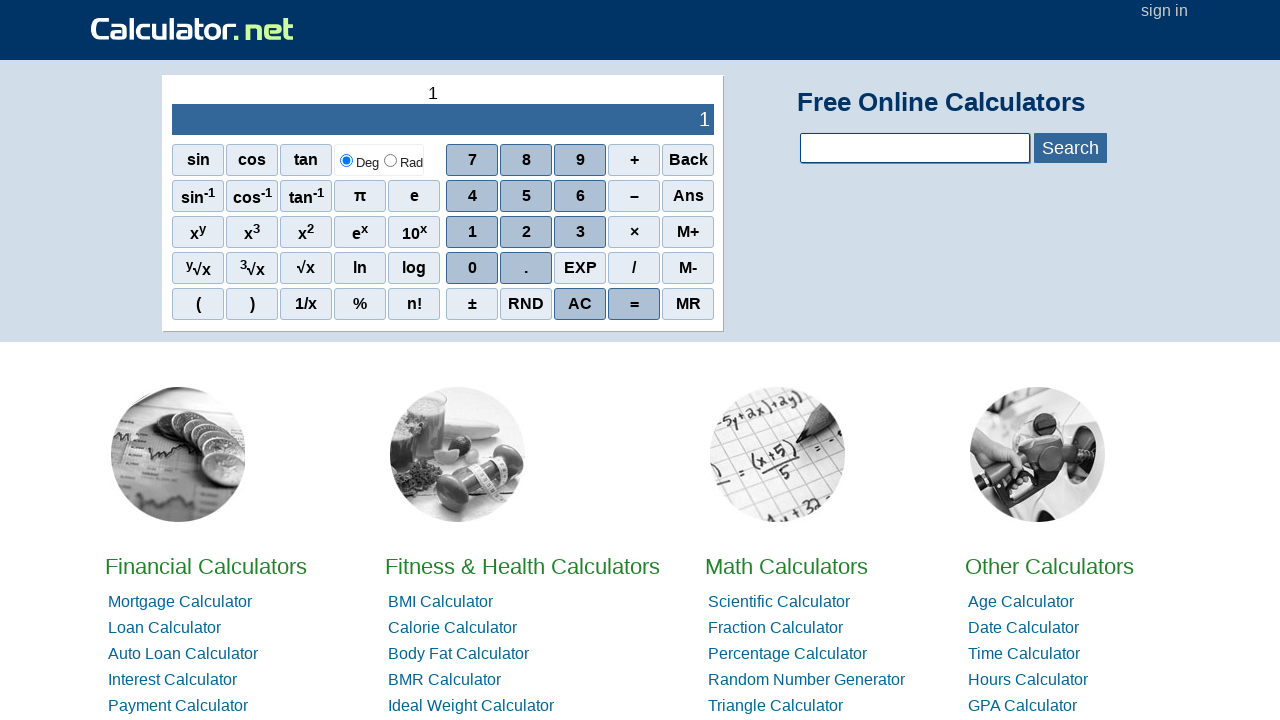

Clicked number 4 on the calculator at (634, 160) on xpath=//*[@id='sciout']/tbody/tr[2]/td[2]/div/div[1]/span[4]
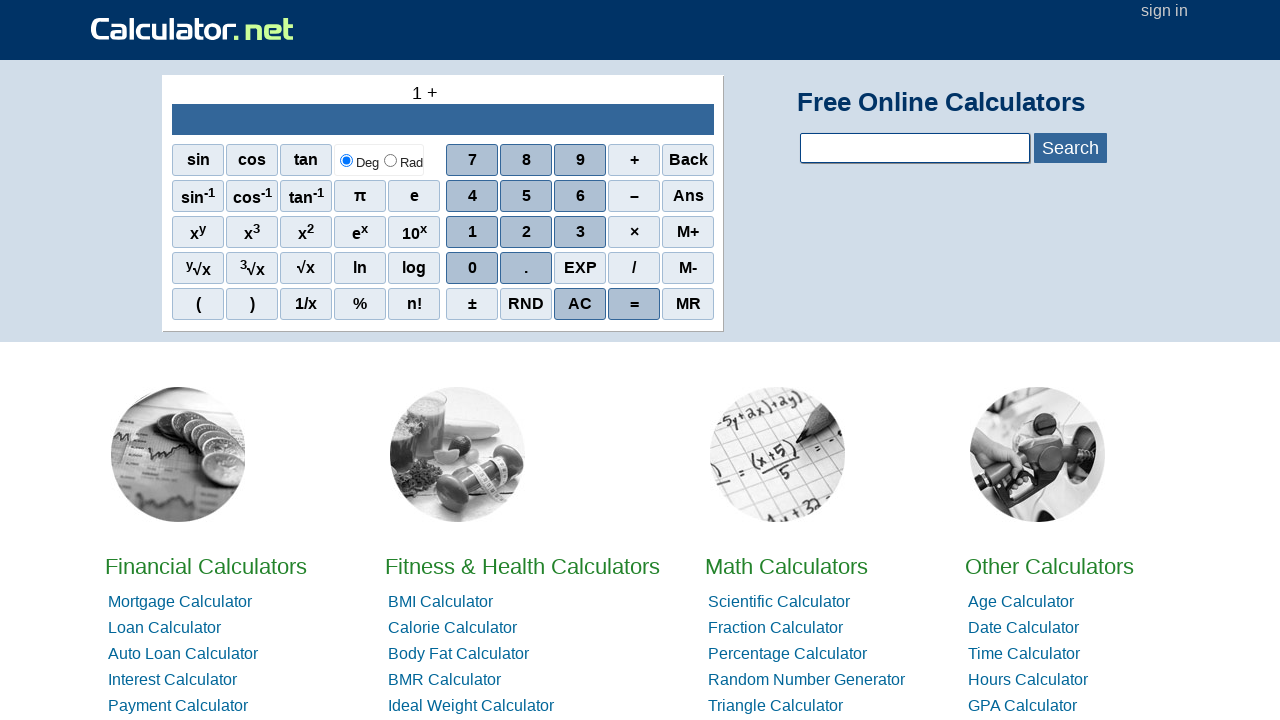

Clicked + operator for addition at (472, 196) on xpath=//*[@id='sciout']/tbody/tr[2]/td[2]/div/div[2]/span[1]
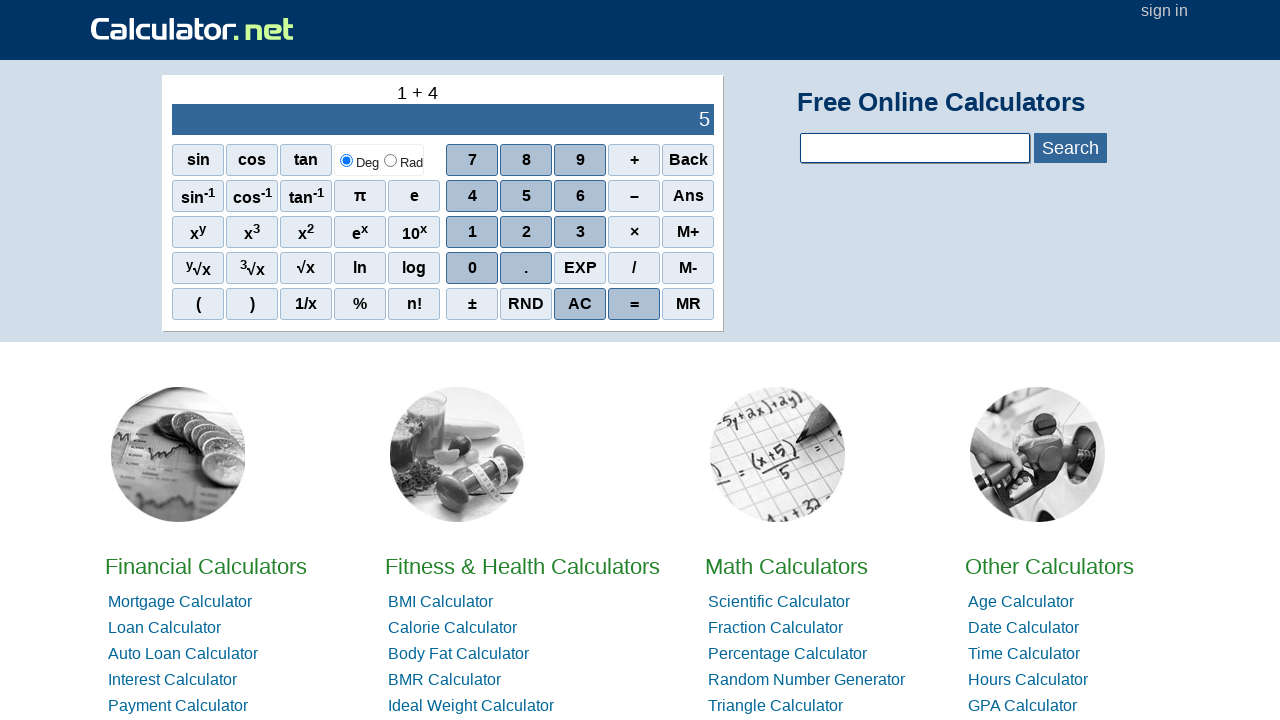

Clicked number 6 on the calculator at (580, 304) on xpath=//*[@id='sciout']/tbody/tr[2]/td[2]/div/div[5]/span[3]
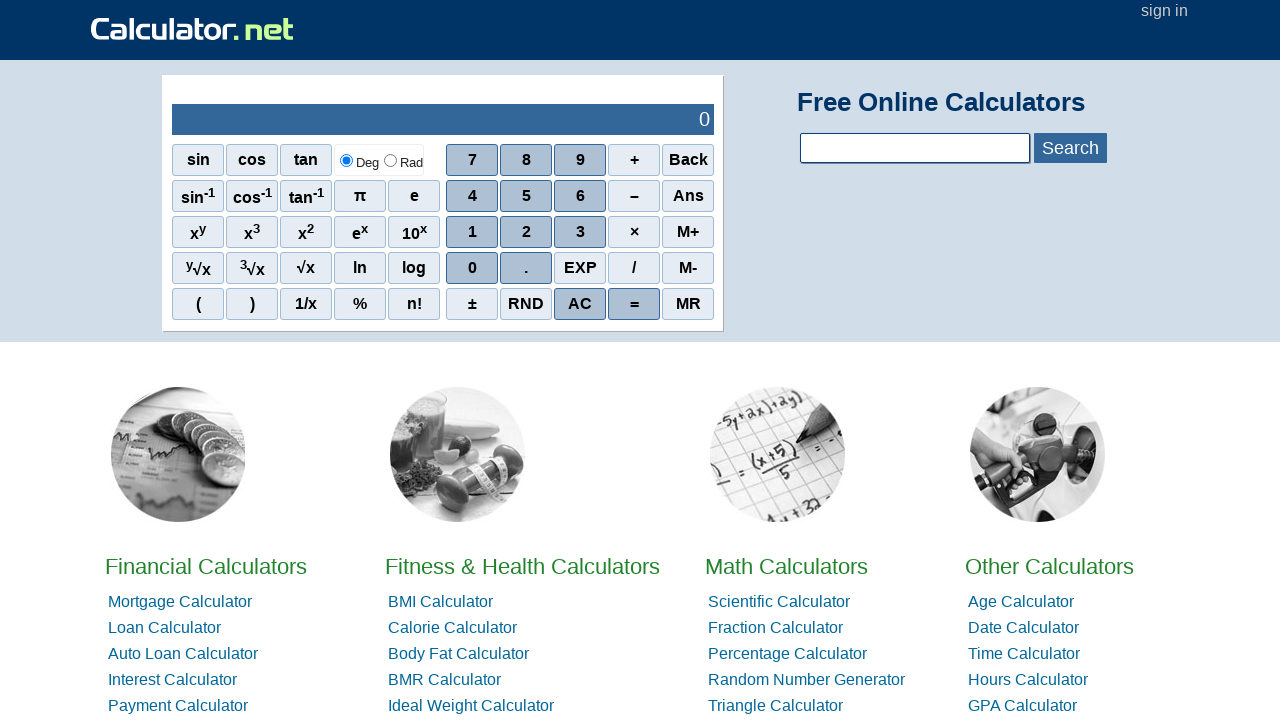

Clicked number 8 on the calculator at (580, 196) on xpath=//*[@id='sciout']/tbody/tr[2]/td[2]/div/div[2]/span[3]
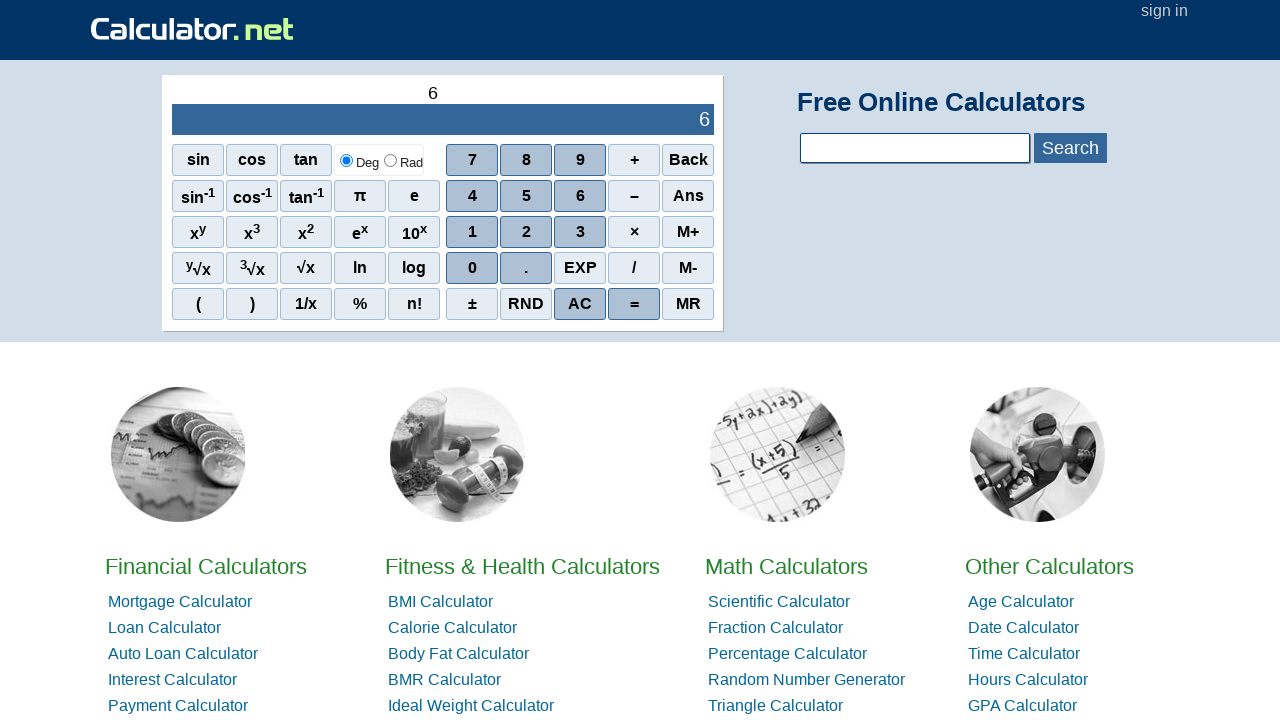

Clicked - operator for subtraction at (634, 196) on xpath=//*[@id='sciout']/tbody/tr[2]/td[2]/div/div[2]/span[4]
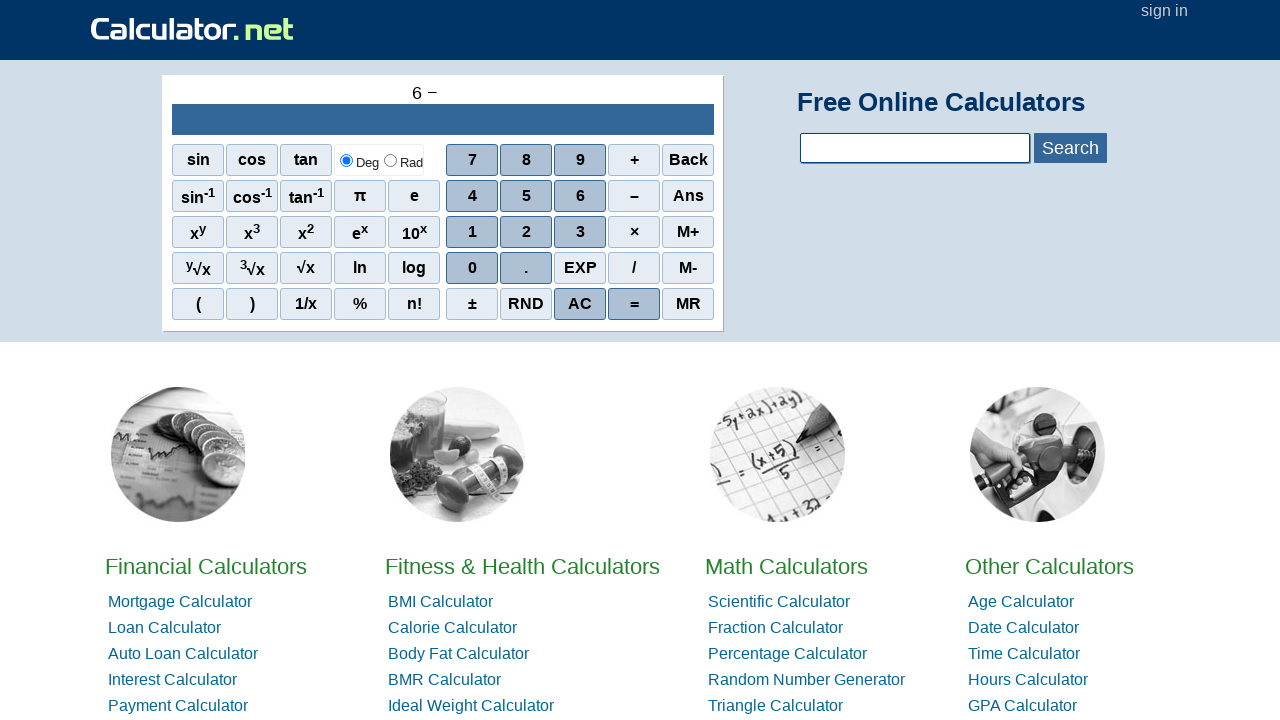

Clicked additional number on the calculator at (526, 160) on xpath=//*[@id='sciout']/tbody/tr[2]/td[2]/div/div[1]/span[2]
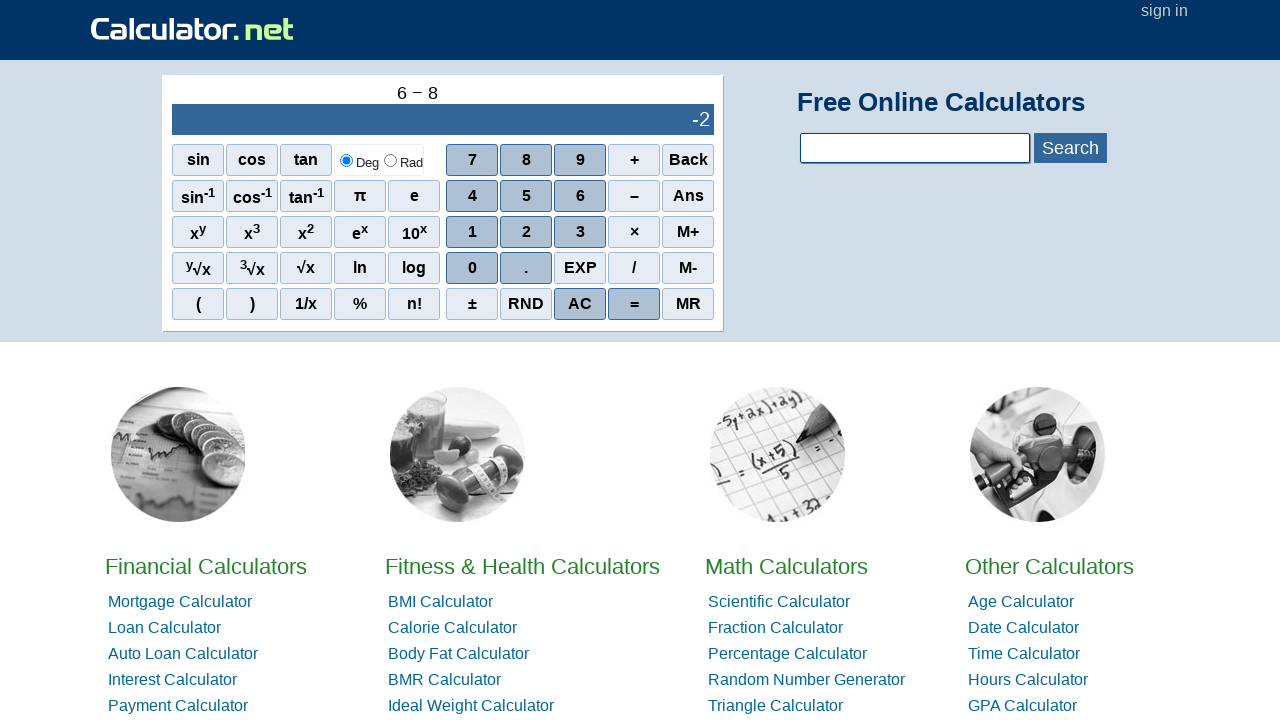

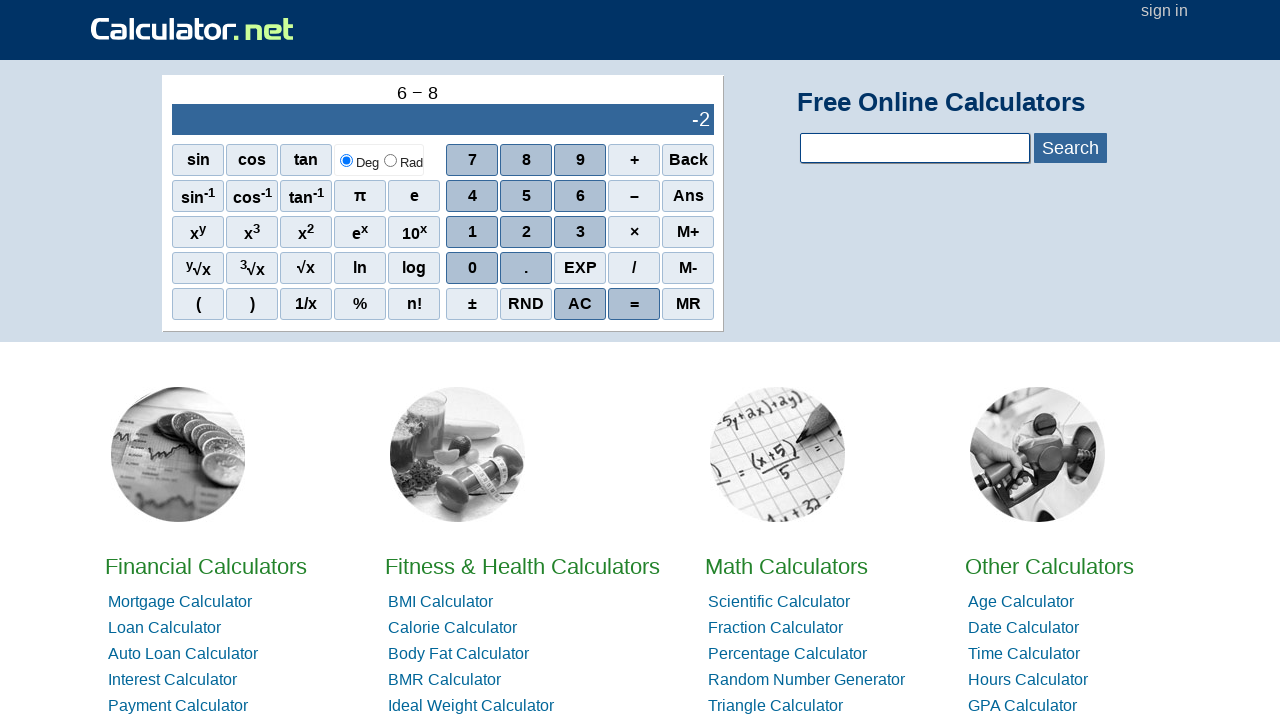